Tests login error message by clicking Sign In link, entering invalid credentials, and verifying the error message is displayed

Starting URL: https://courses.ultimateqa.com/

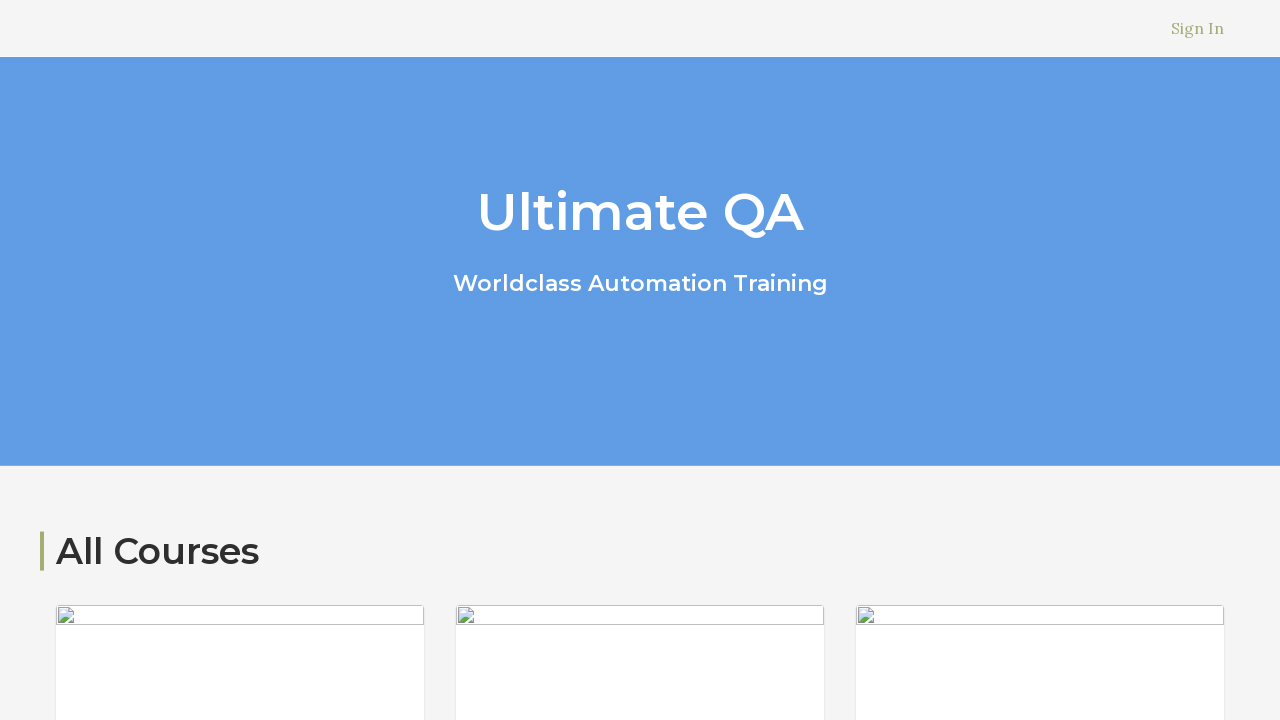

Clicked Sign In link at (1198, 28) on text=Sign In
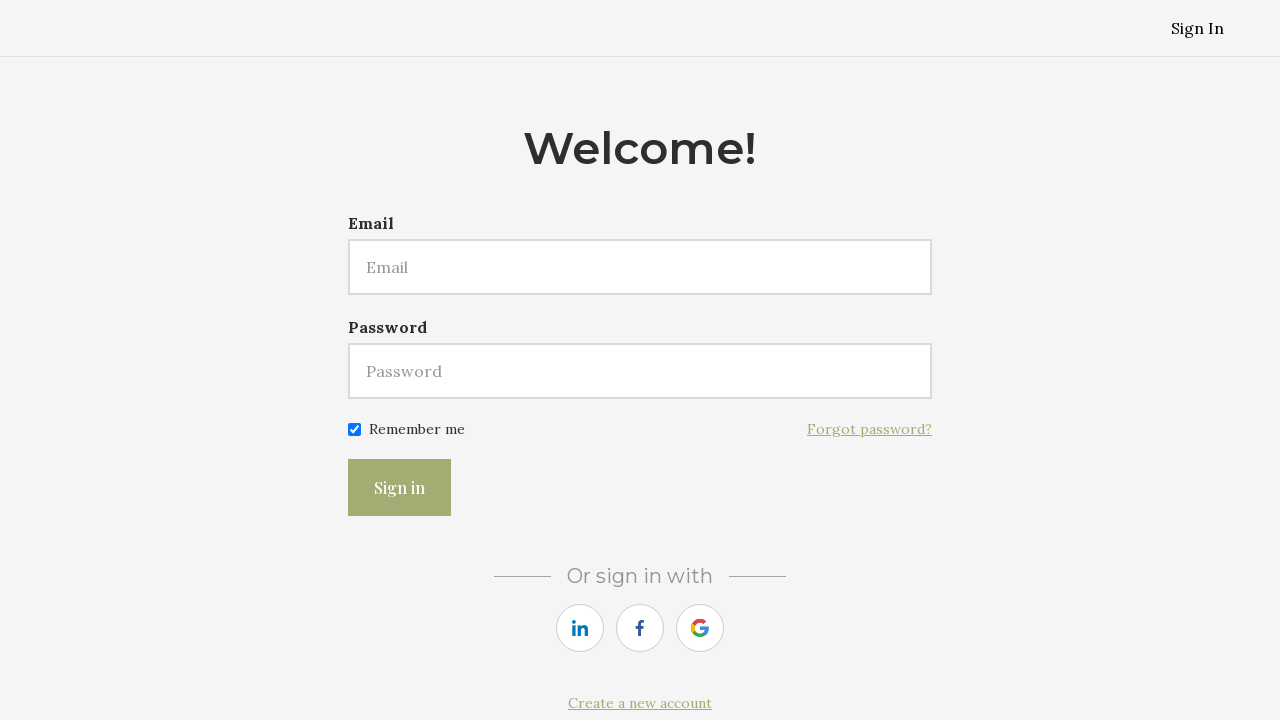

Entered invalid email 'testuser456@gmail.com' in email field on #user\[email\]
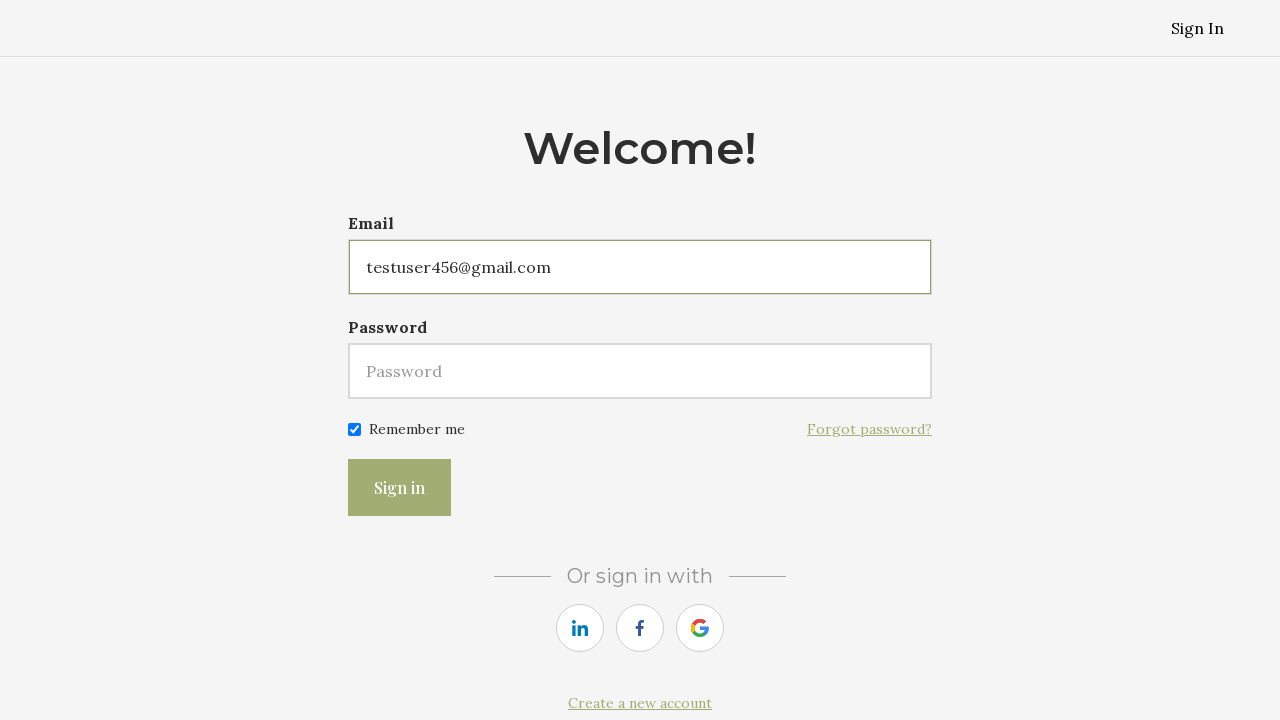

Entered invalid password 'invalidpass123' in password field on #user\[password\]
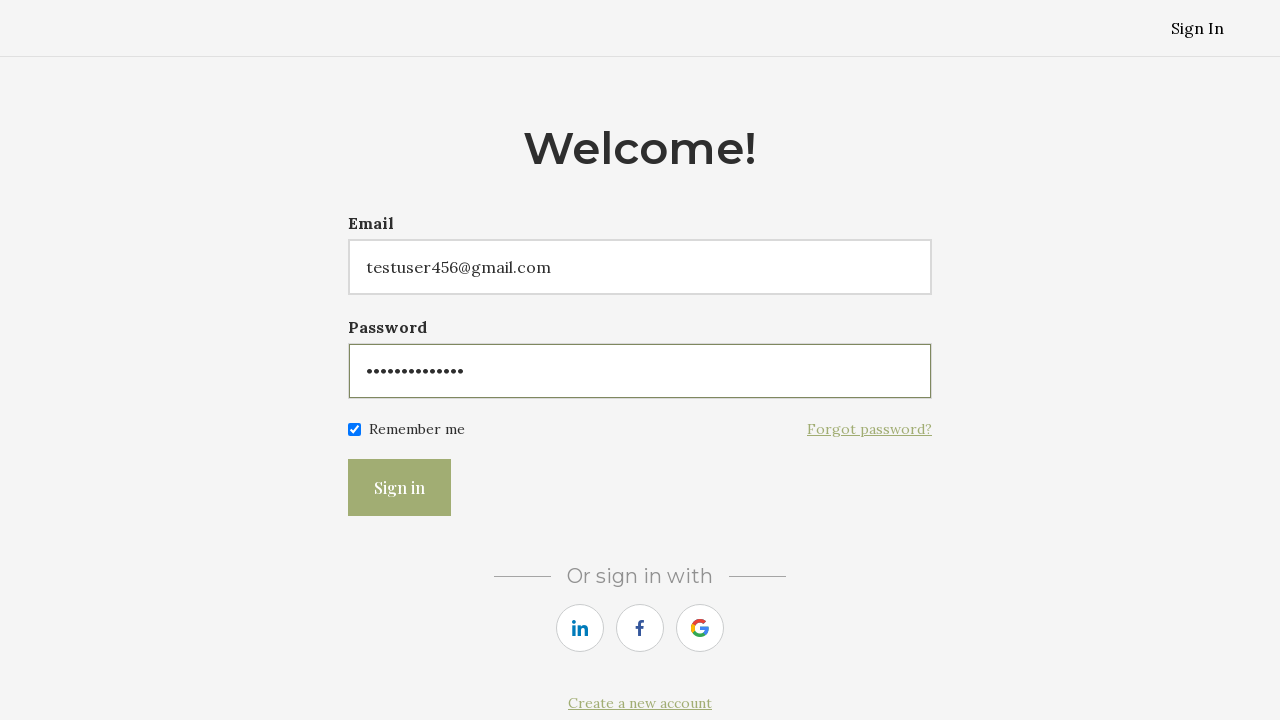

Clicked Sign In button to attempt login at (400, 488) on button[type='submit']
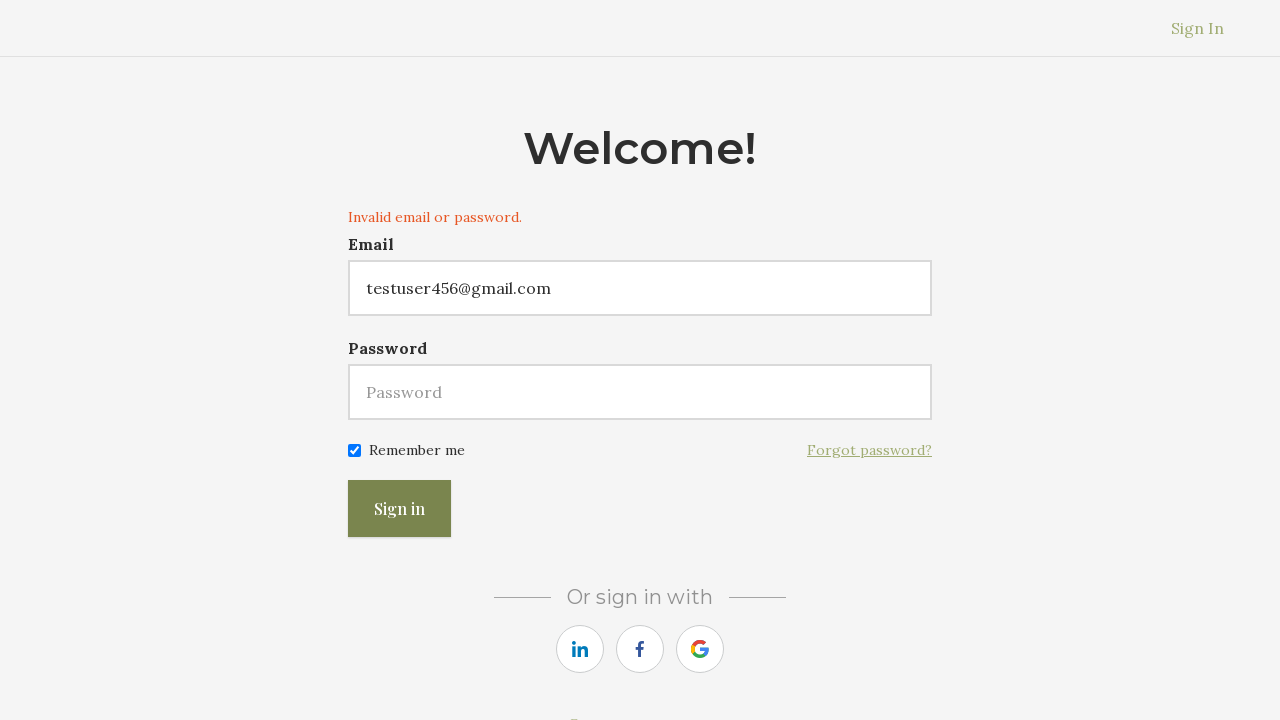

Verified error message 'Invalid email or password.' is displayed
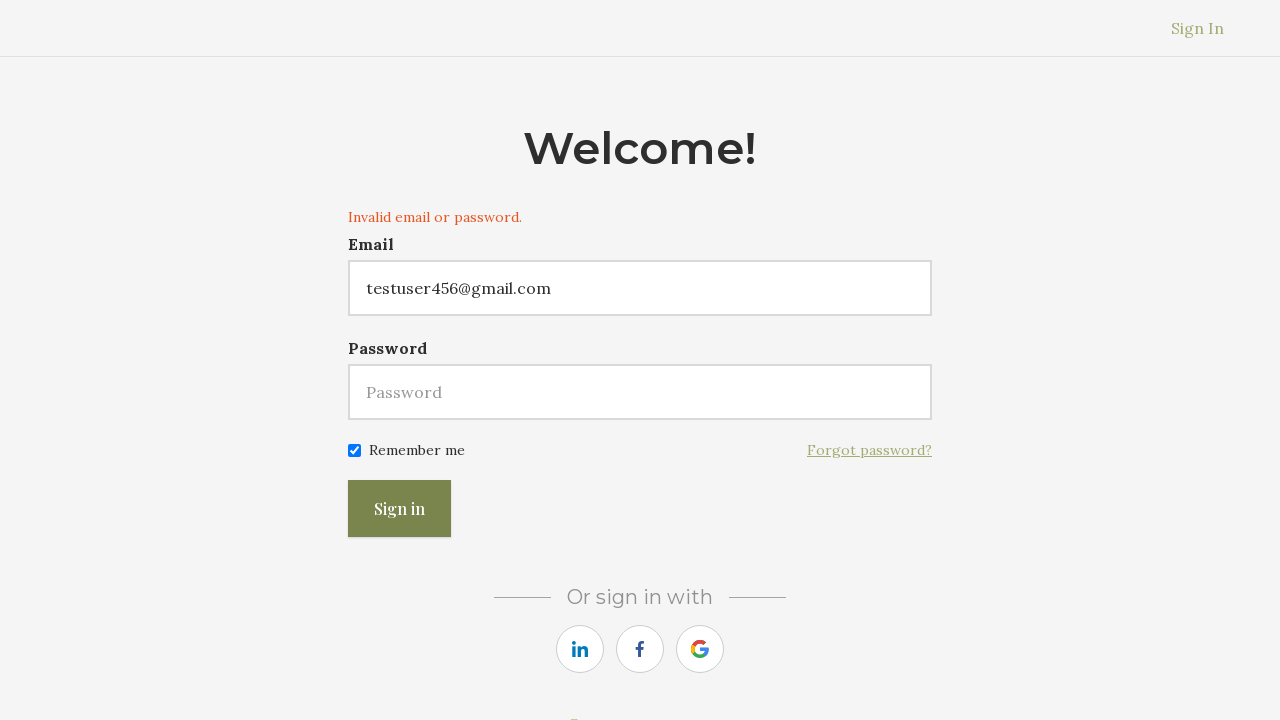

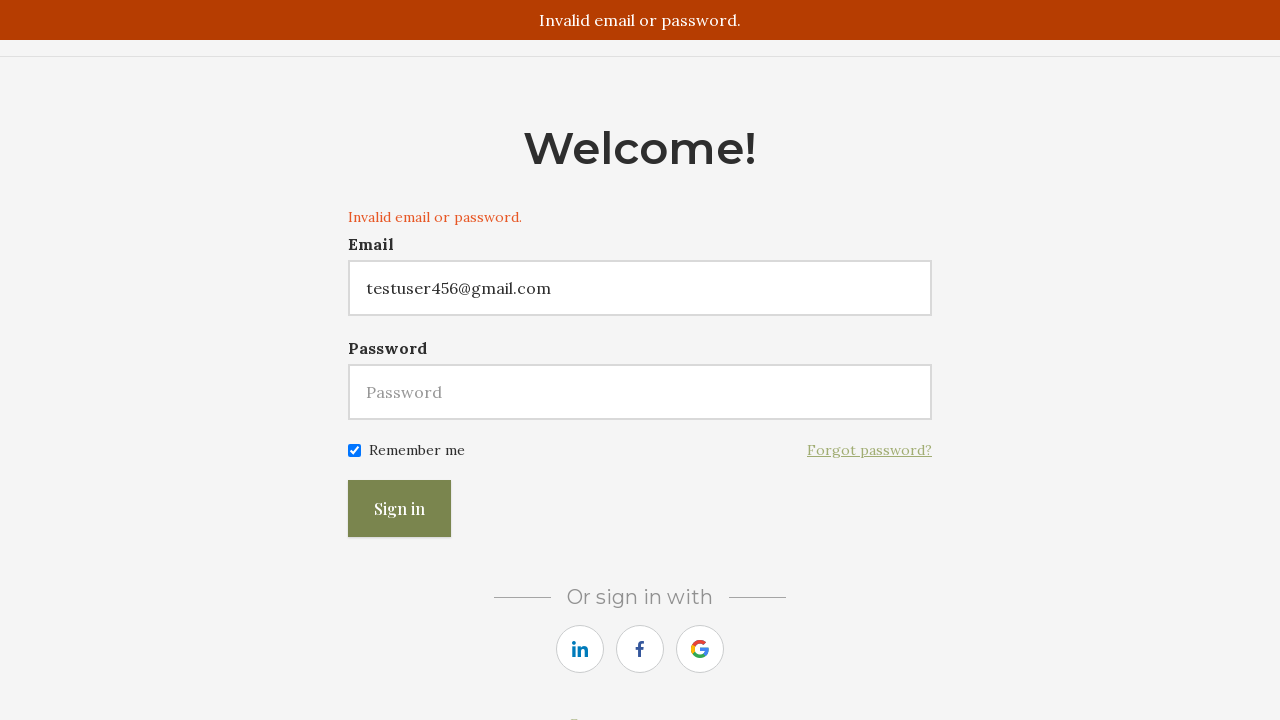